Navigates to OrangeHRM demo login page and verifies the logo is displayed

Starting URL: https://opensource-demo.orangehrmlive.com/web/index.php/auth/login

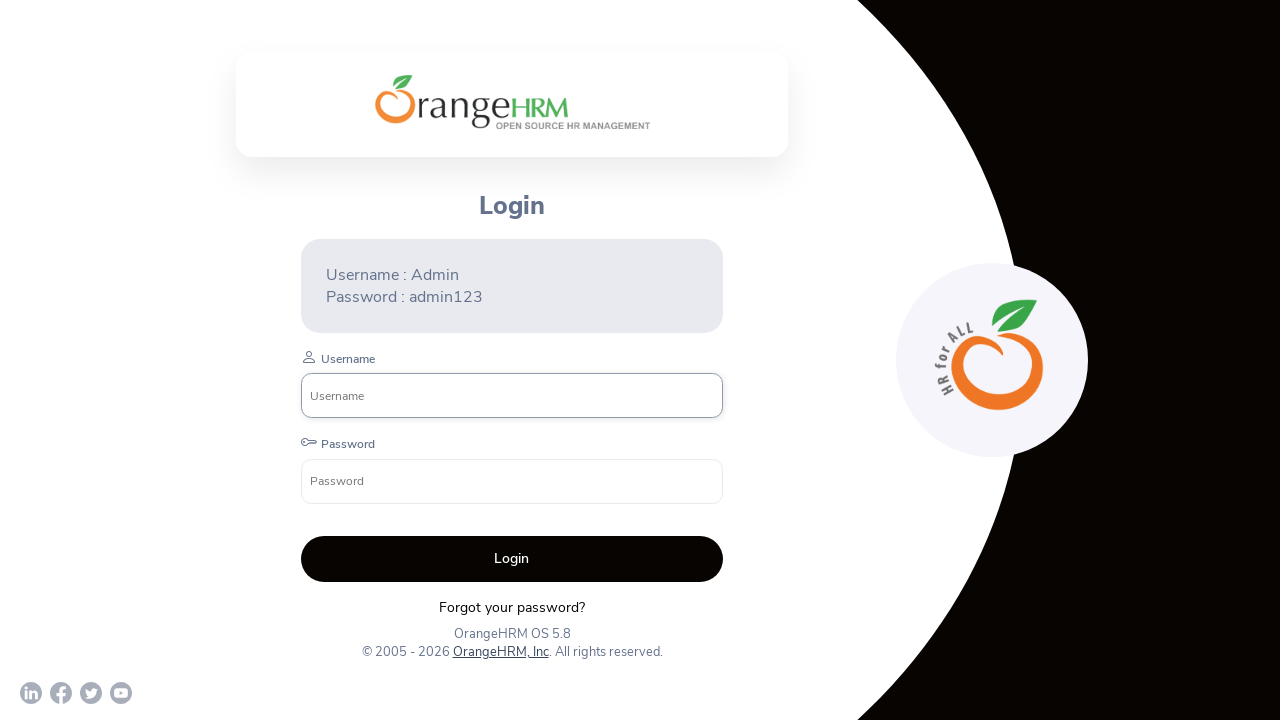

Navigated to OrangeHRM demo login page
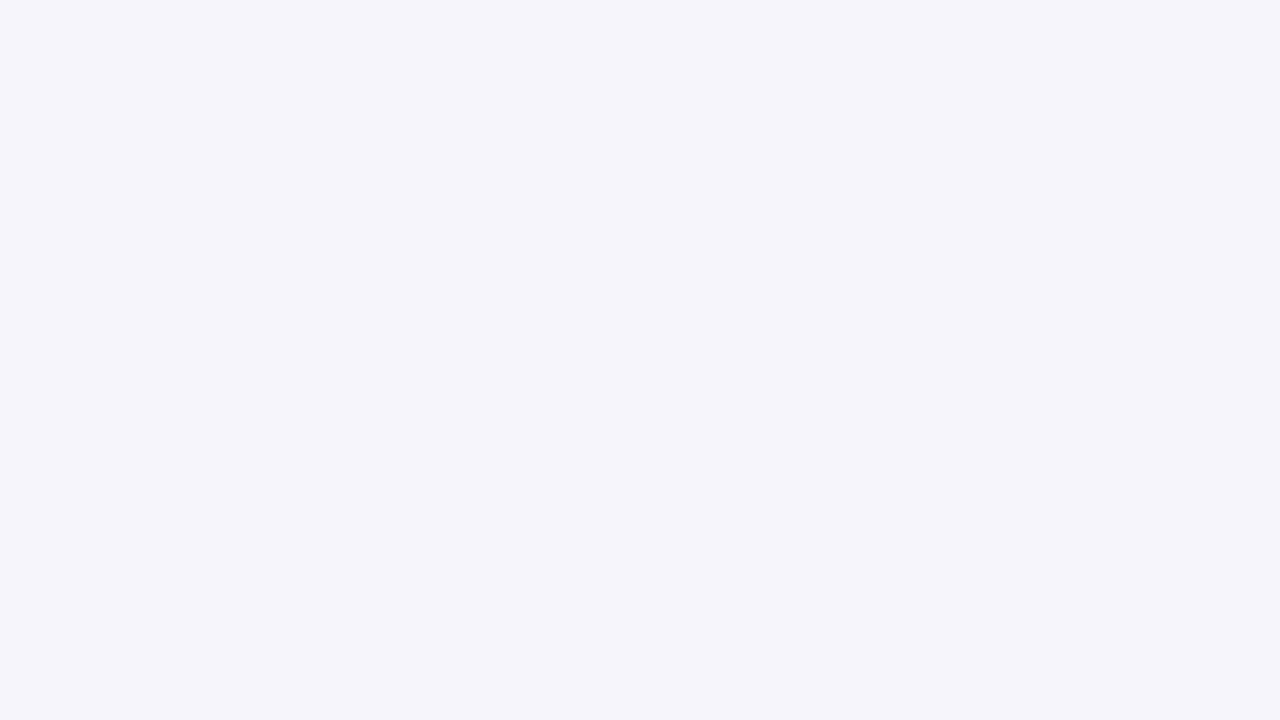

OrangeHRM logo is visible on the login page
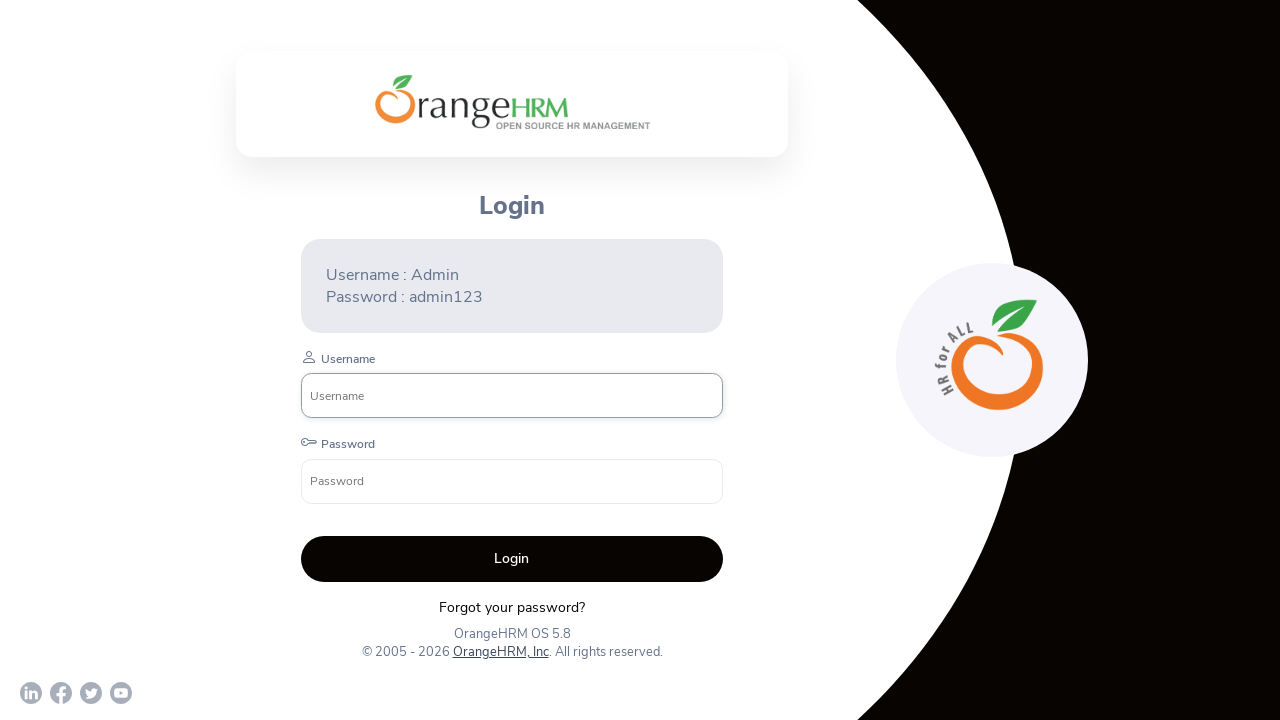

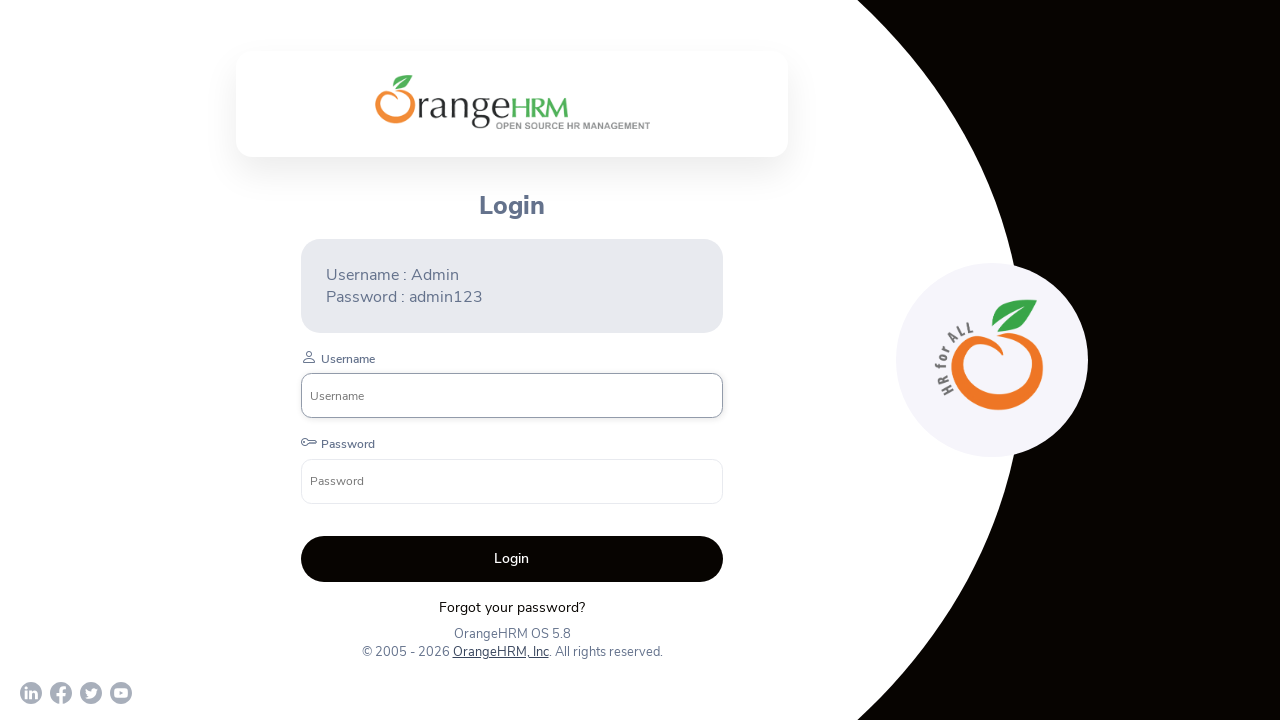